Tests JavaScript confirmation alert handling by clicking a button to trigger a confirmation dialog, accepting it, and verifying the result message displays correctly on the page.

Starting URL: http://the-internet.herokuapp.com/javascript_alerts

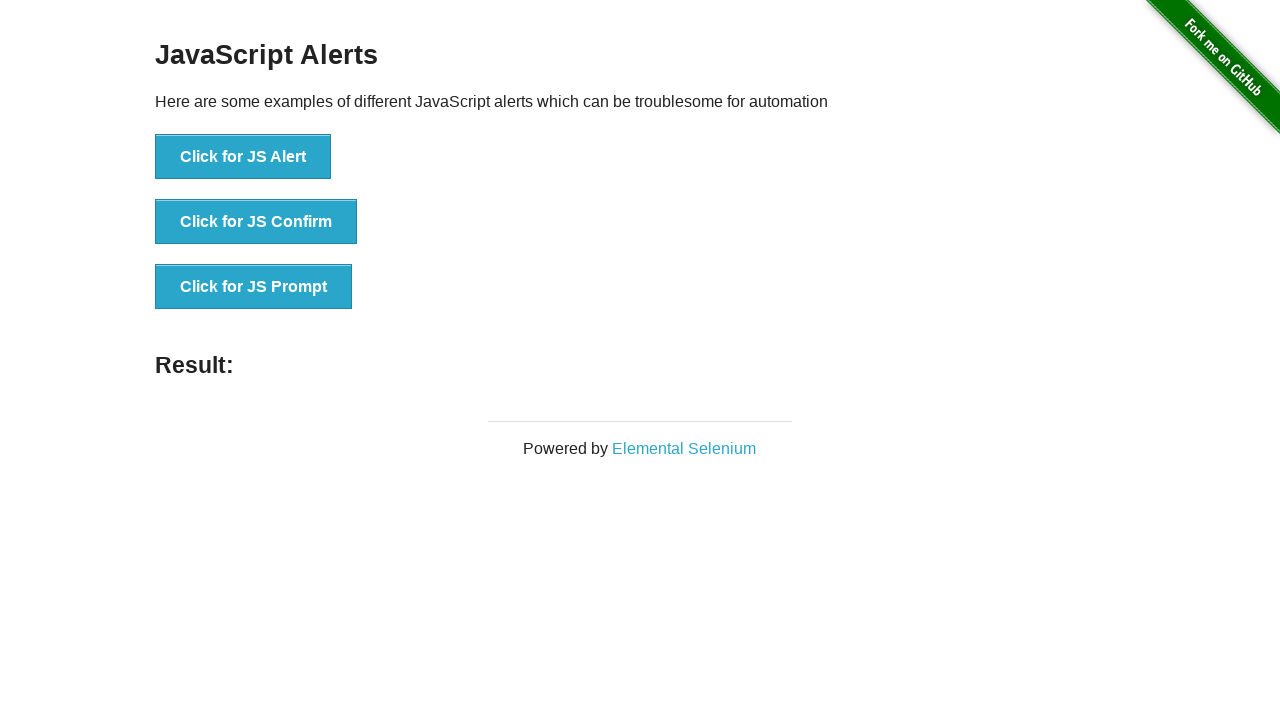

Set up dialog handler to accept confirmation alerts
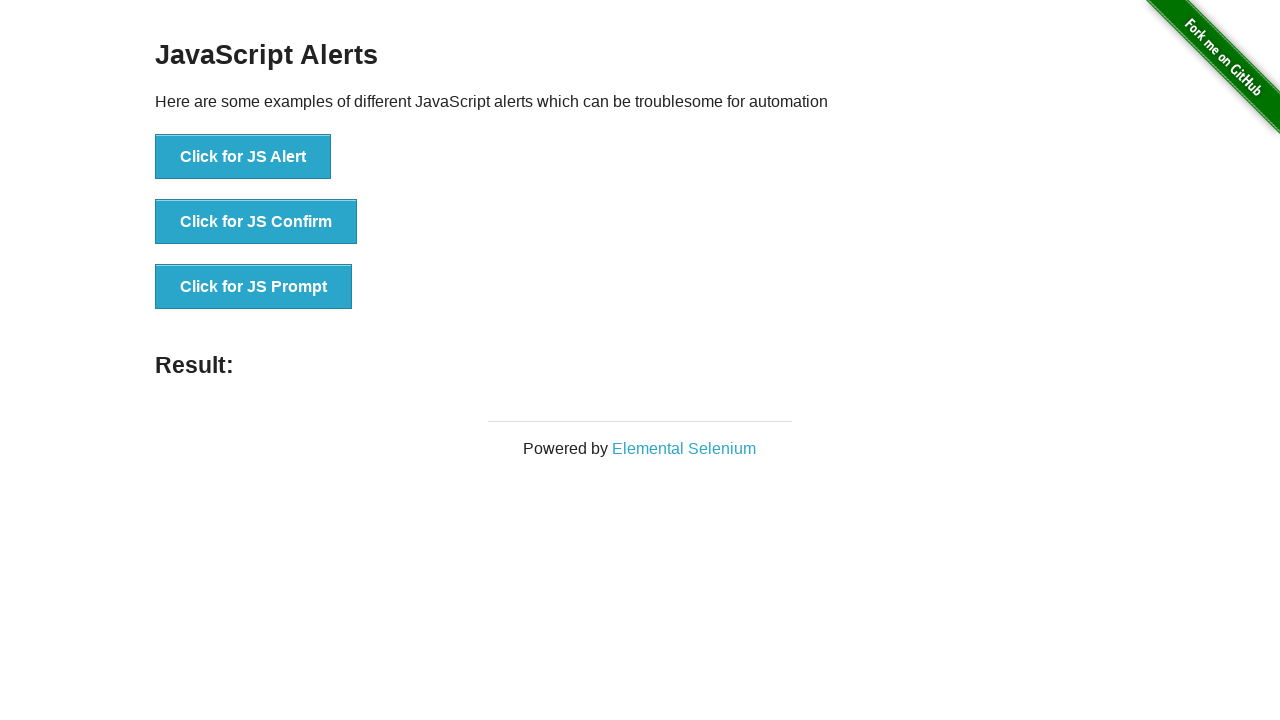

Located all buttons on the page
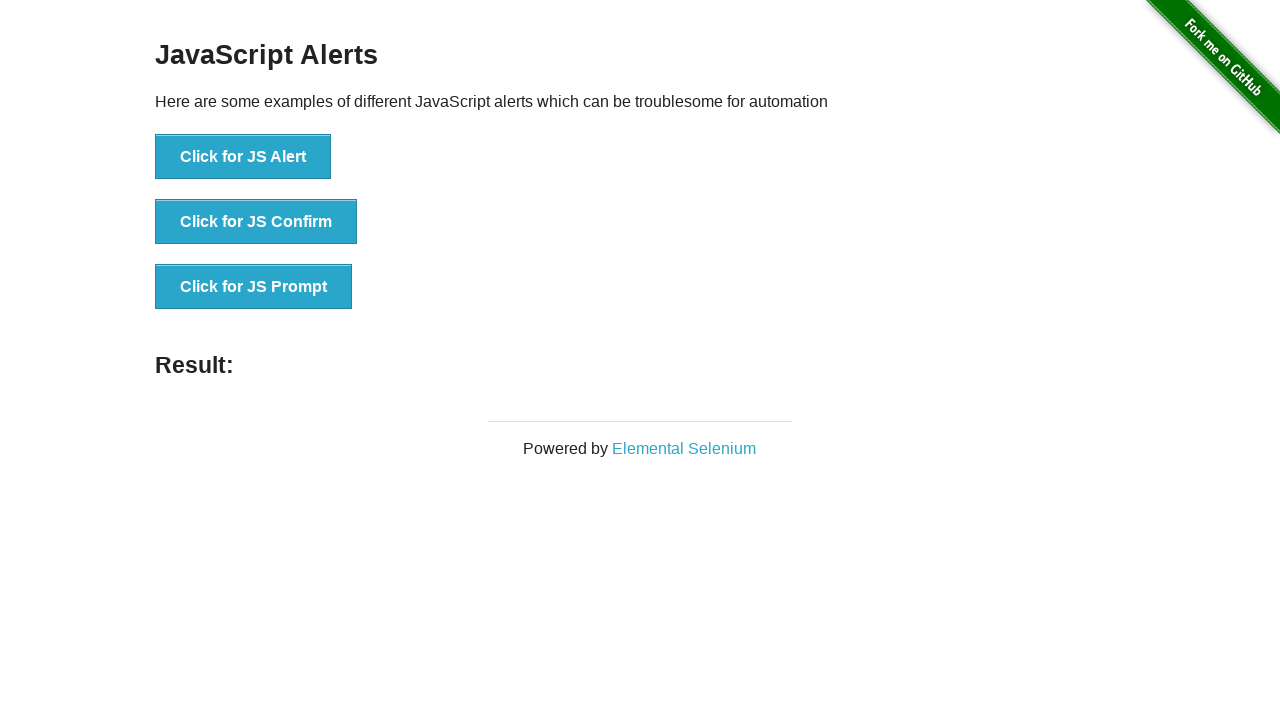

Clicked the second button to trigger JavaScript confirmation alert at (256, 222) on button >> nth=1
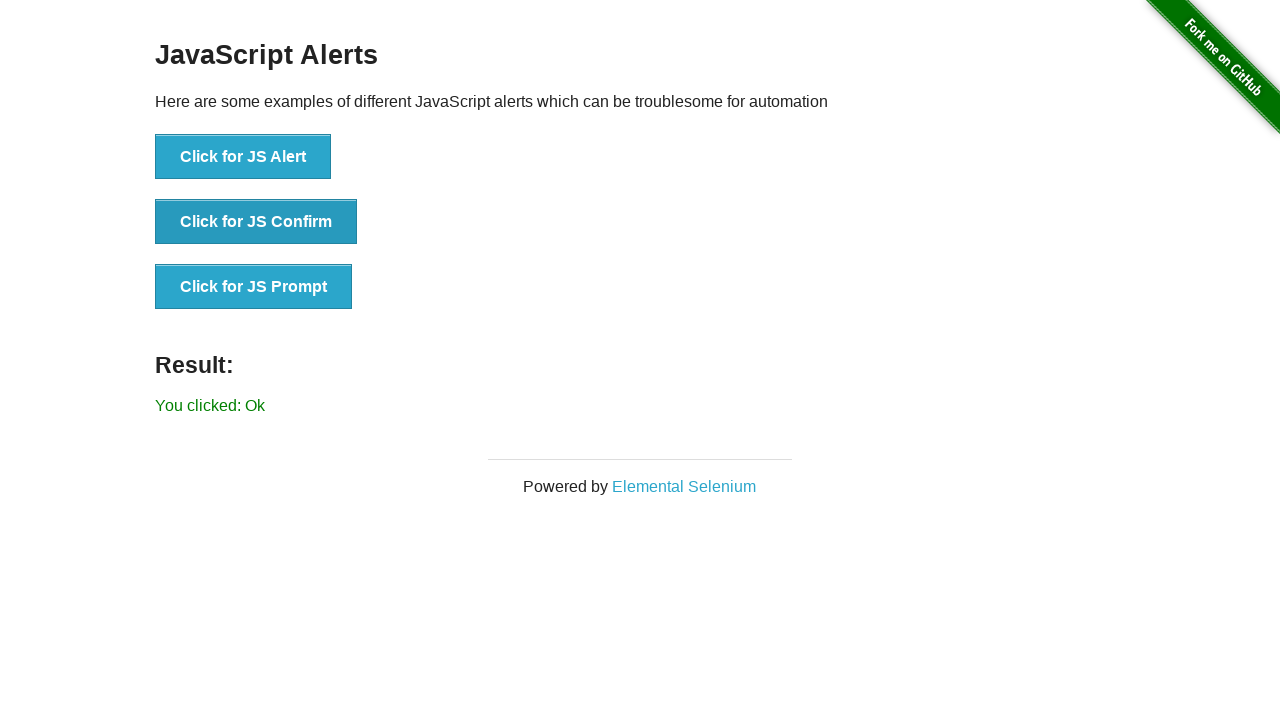

Located result element
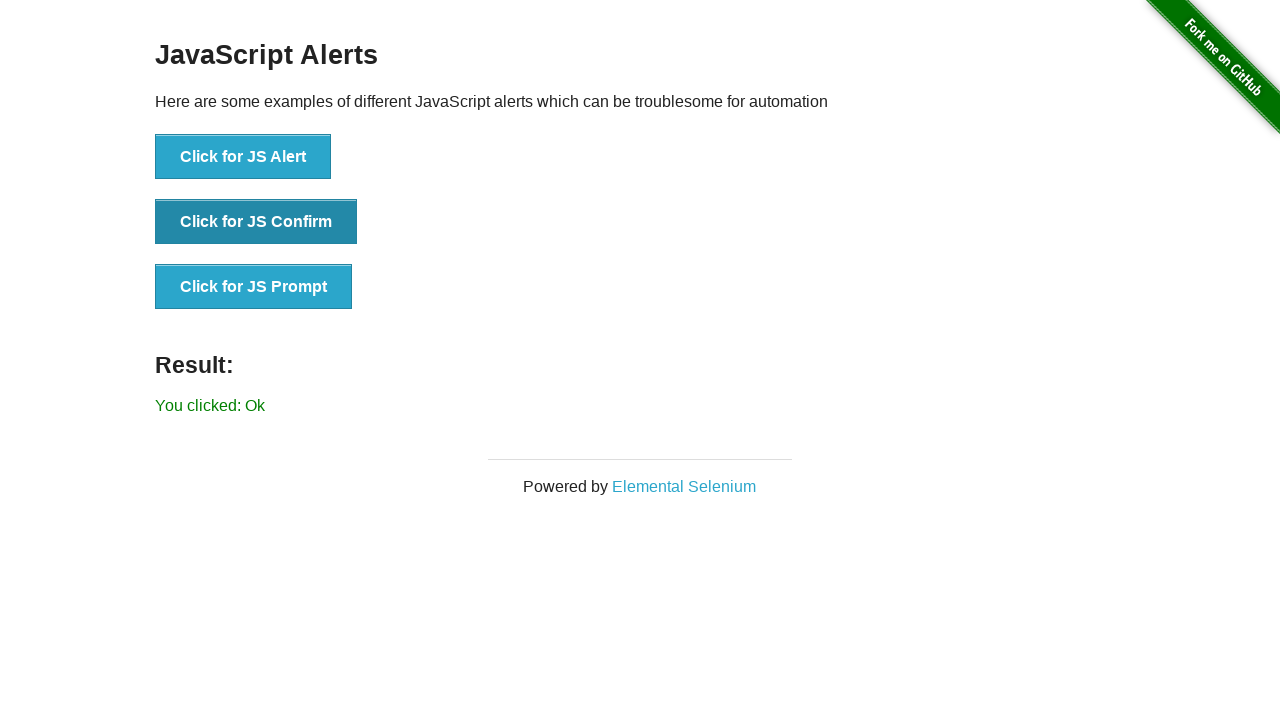

Waited for result element to be visible
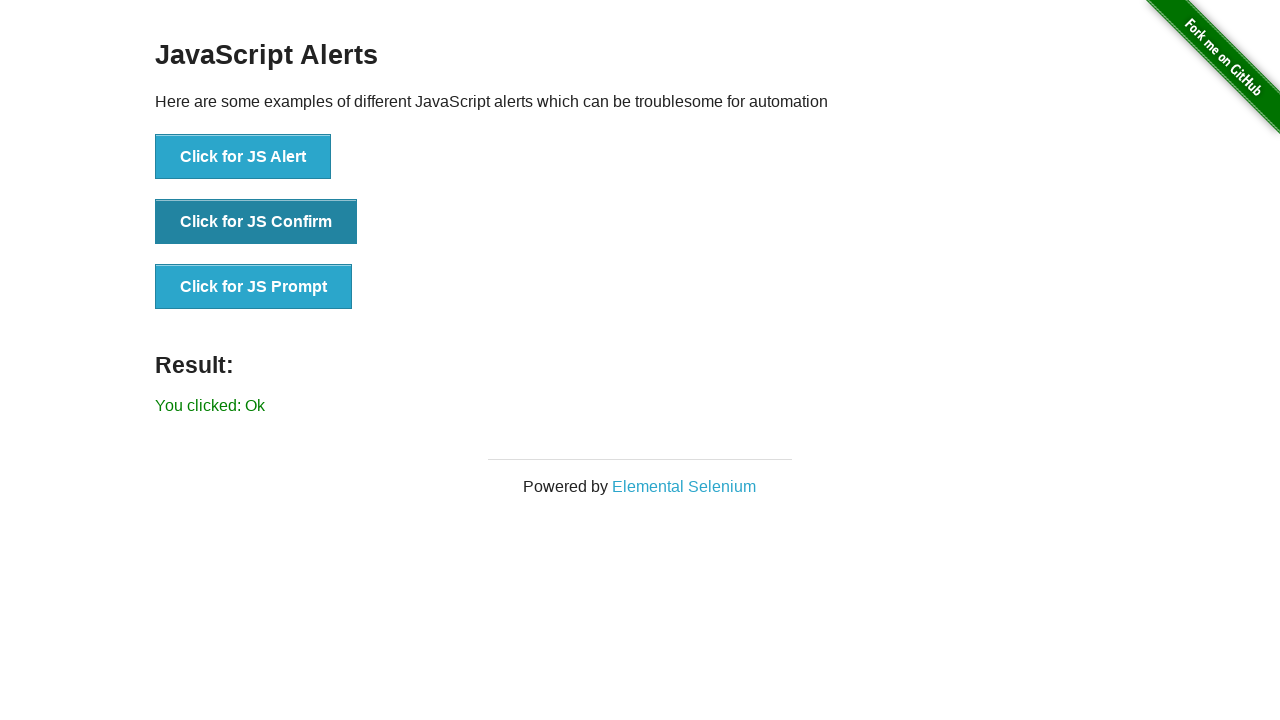

Verified result message displays 'You clicked: Ok'
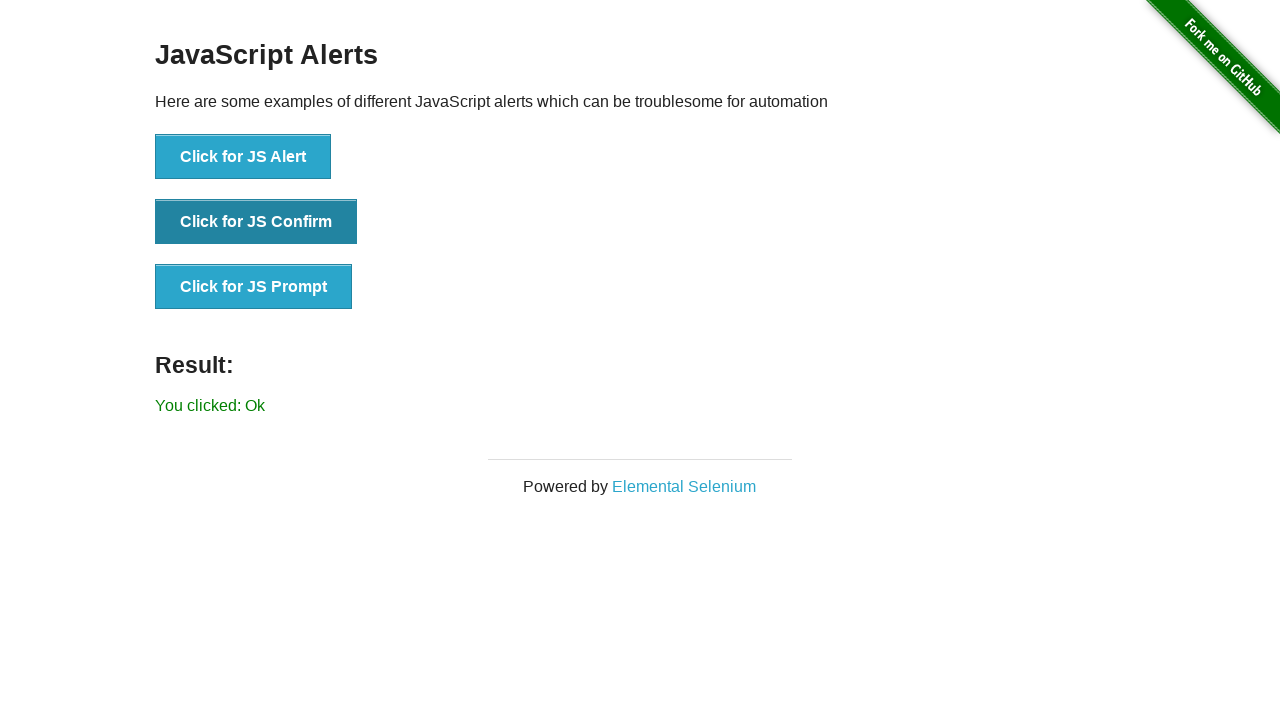

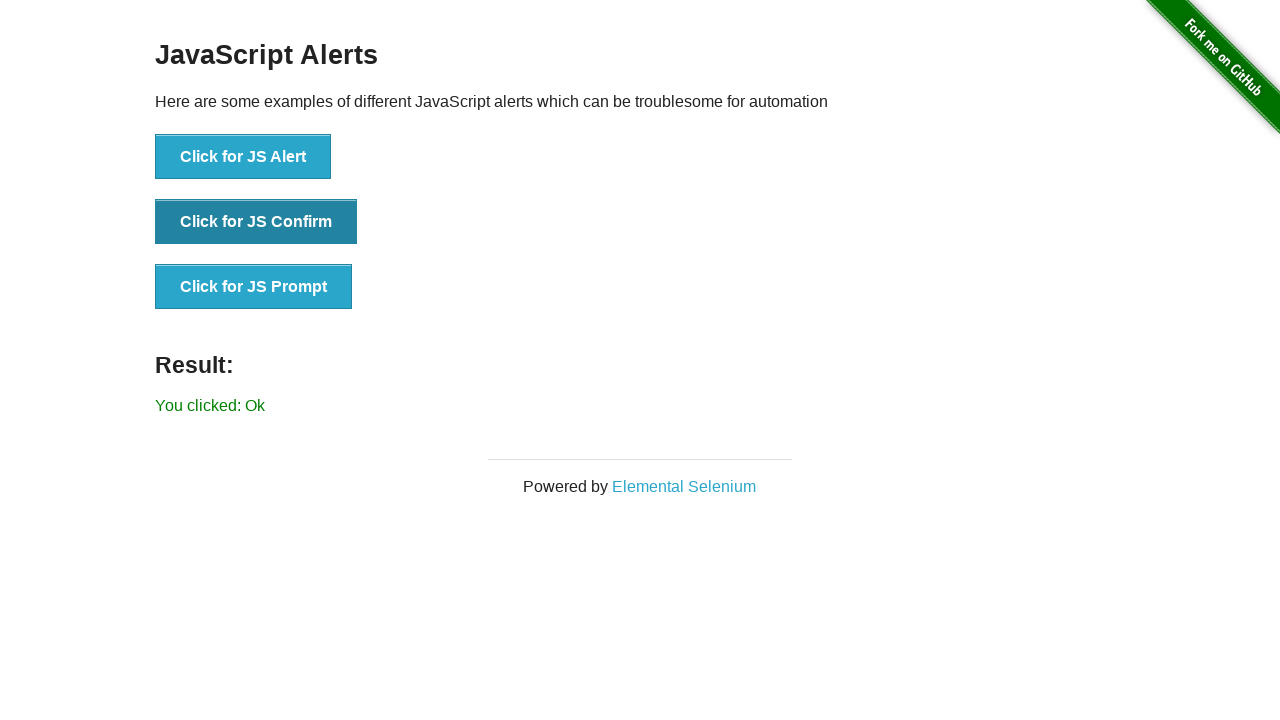